Tests form element interactions by checking if elements are displayed and then filling in an email field, clicking a radio button, and entering text in an education textarea

Starting URL: https://automationfc.github.io/basic-form/index.html

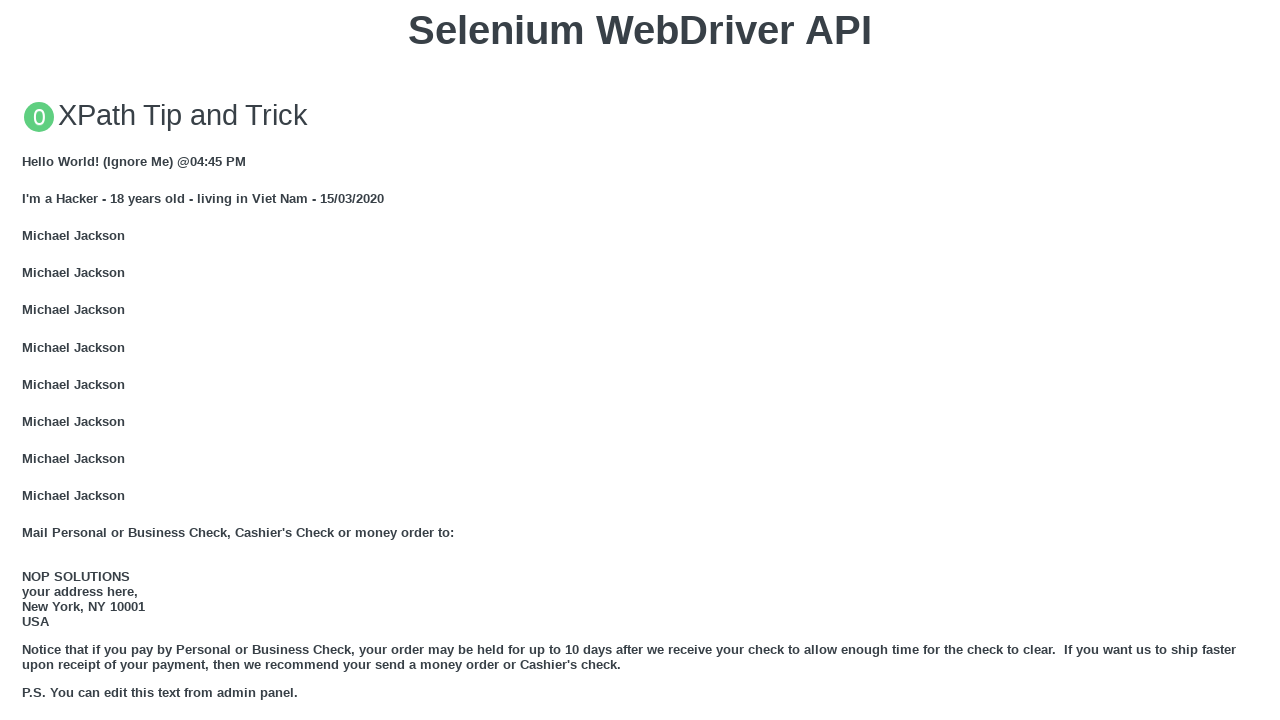

Located email textbox element
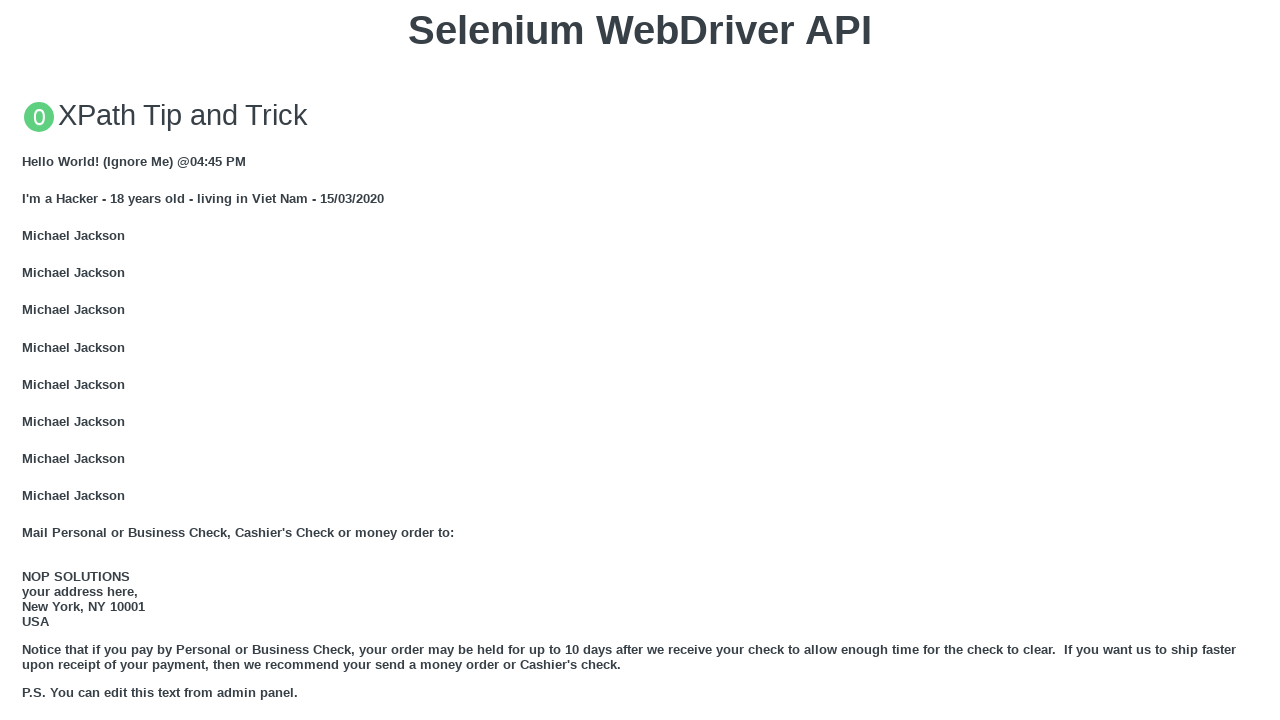

Email textbox is visible
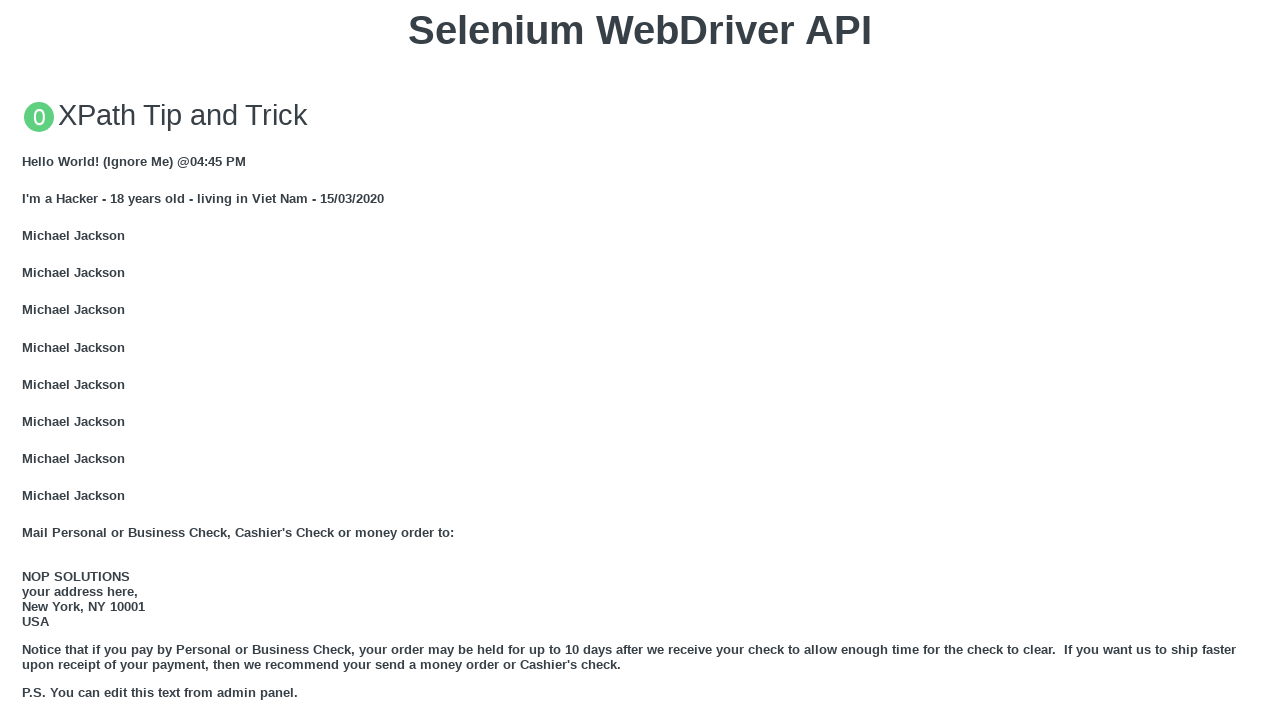

Filled email textbox with 'Automation Testing' on #mail
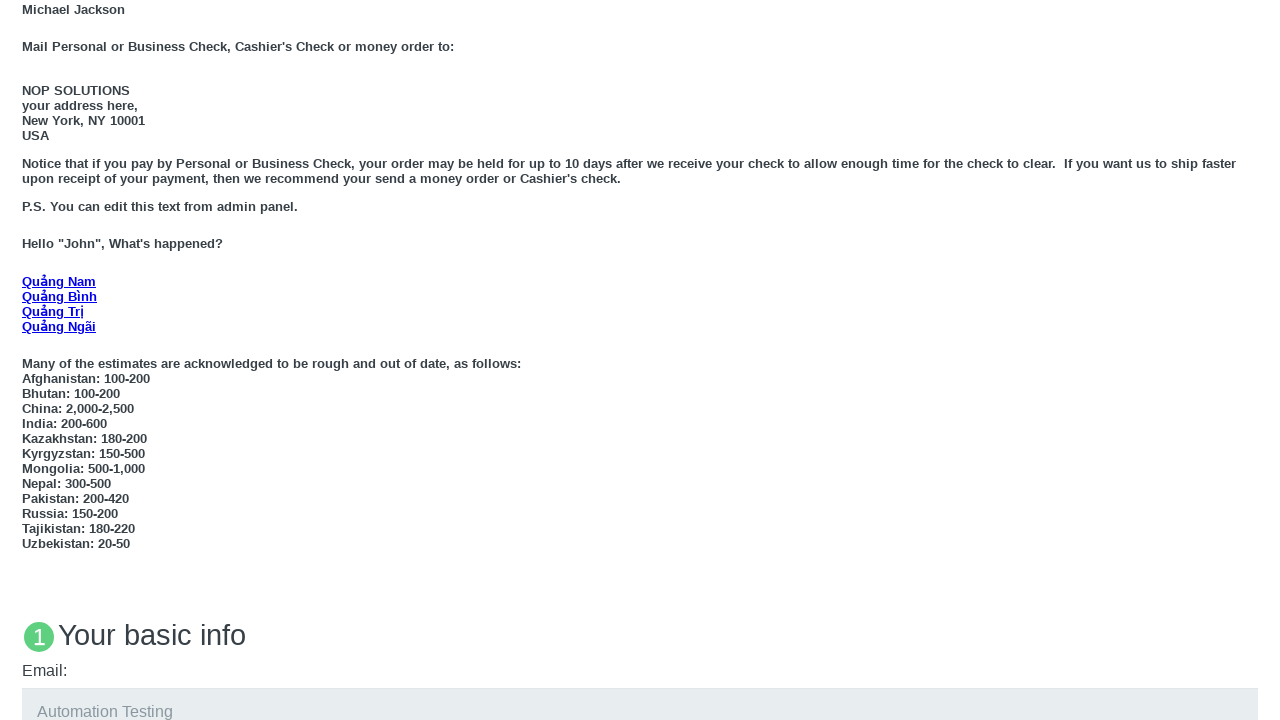

Located age over 18 radio button element
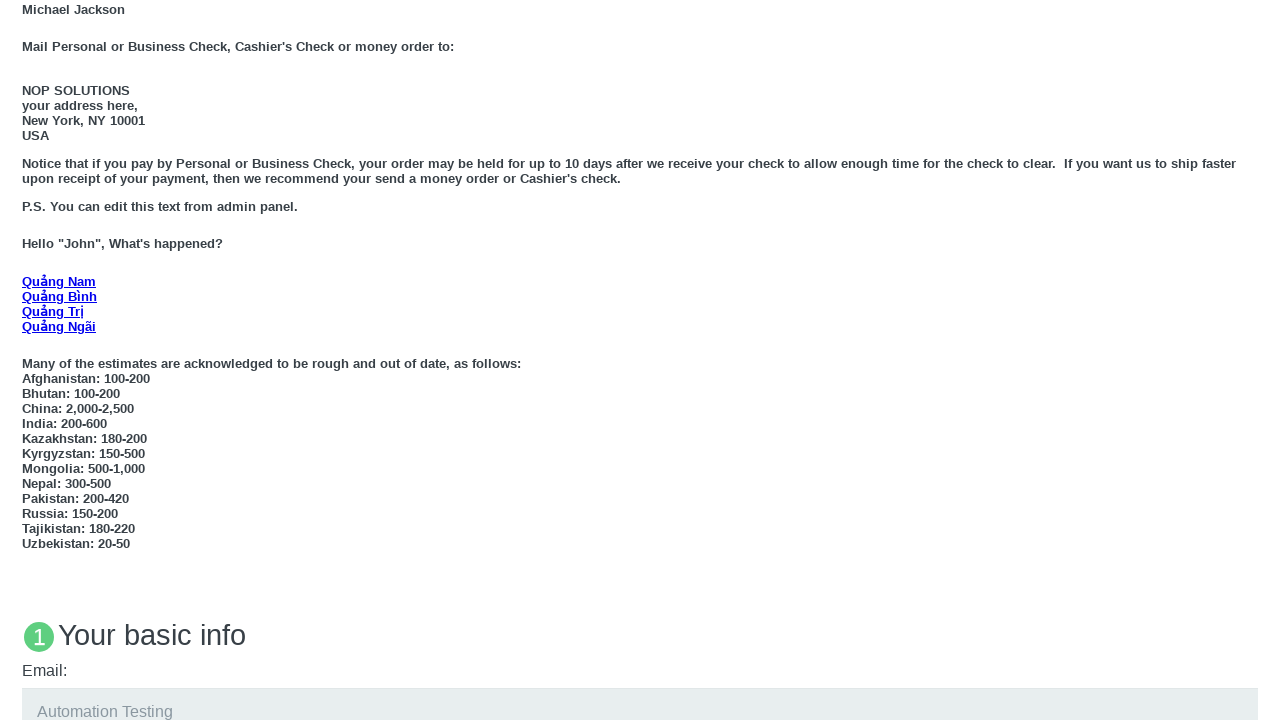

Age over 18 radio button is visible
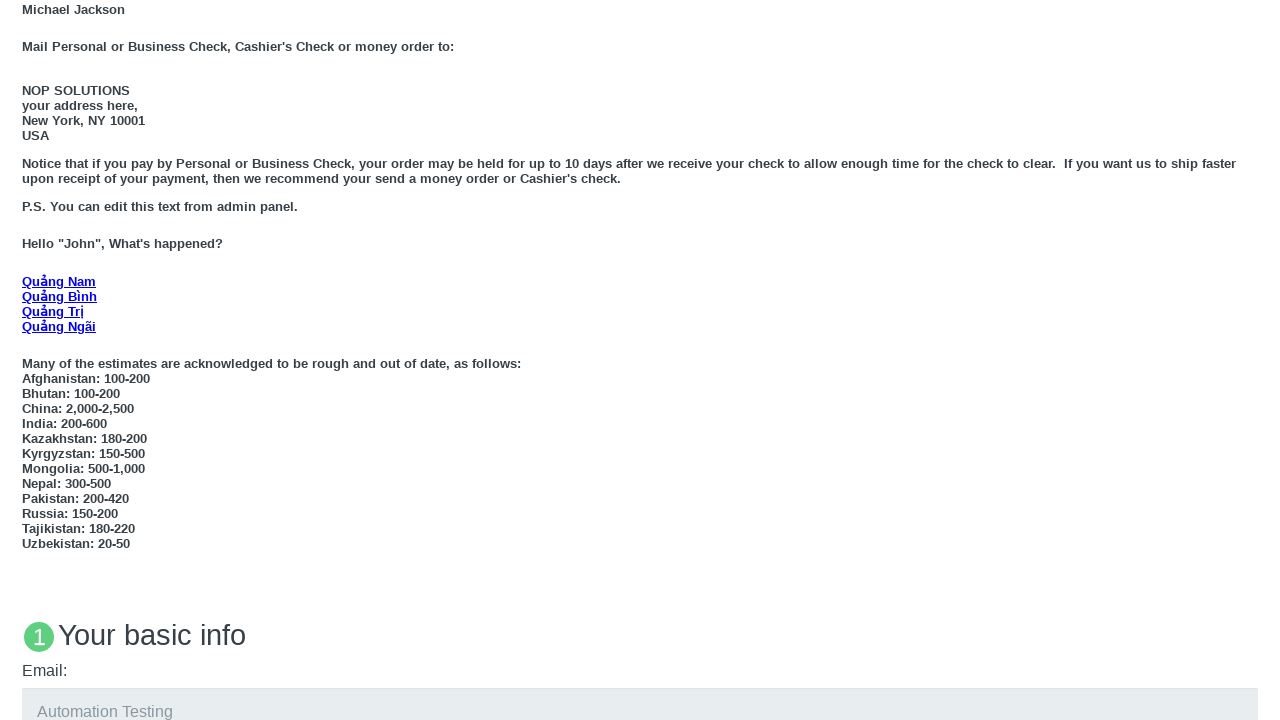

Clicked age over 18 radio button at (28, 360) on #over_18
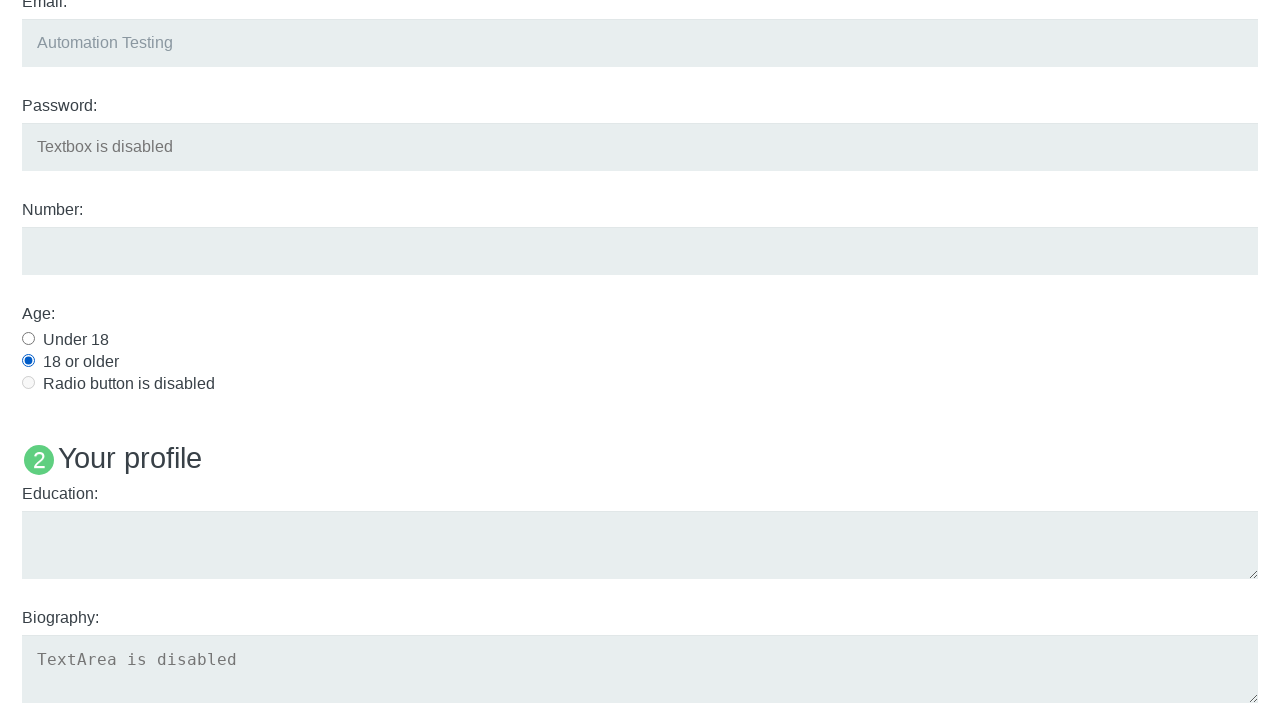

Located education textarea element
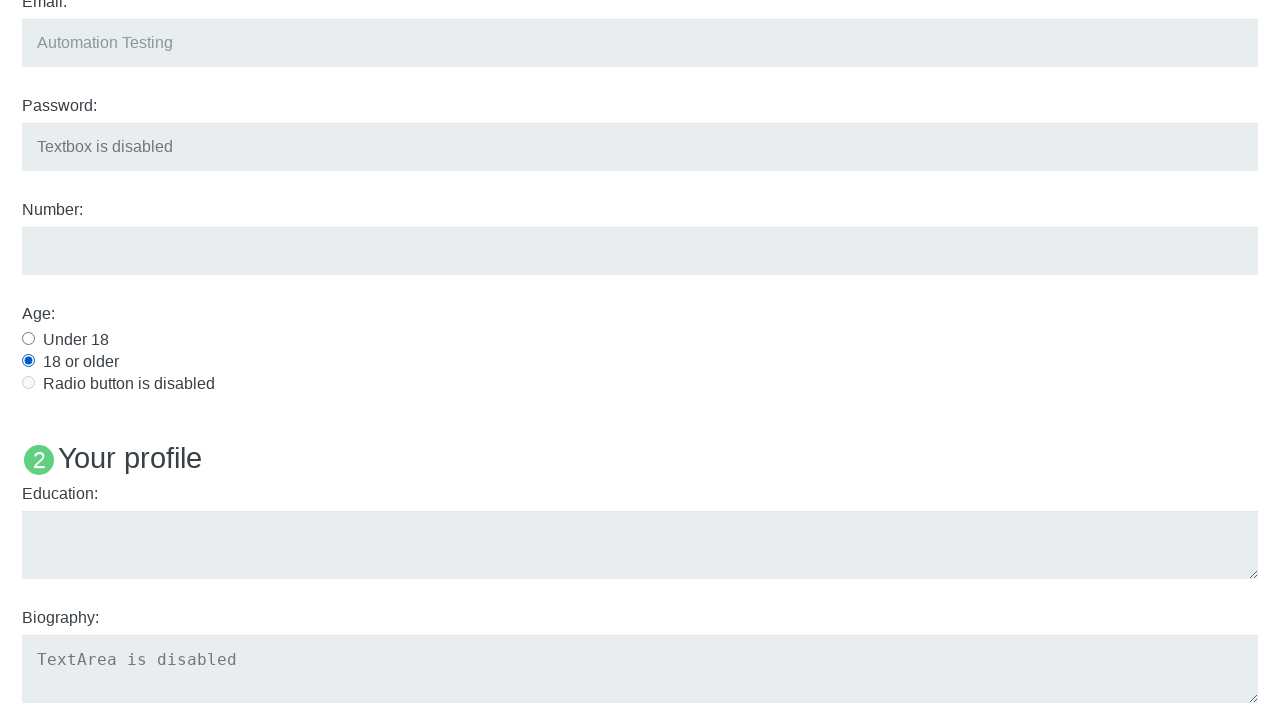

Education textarea is visible
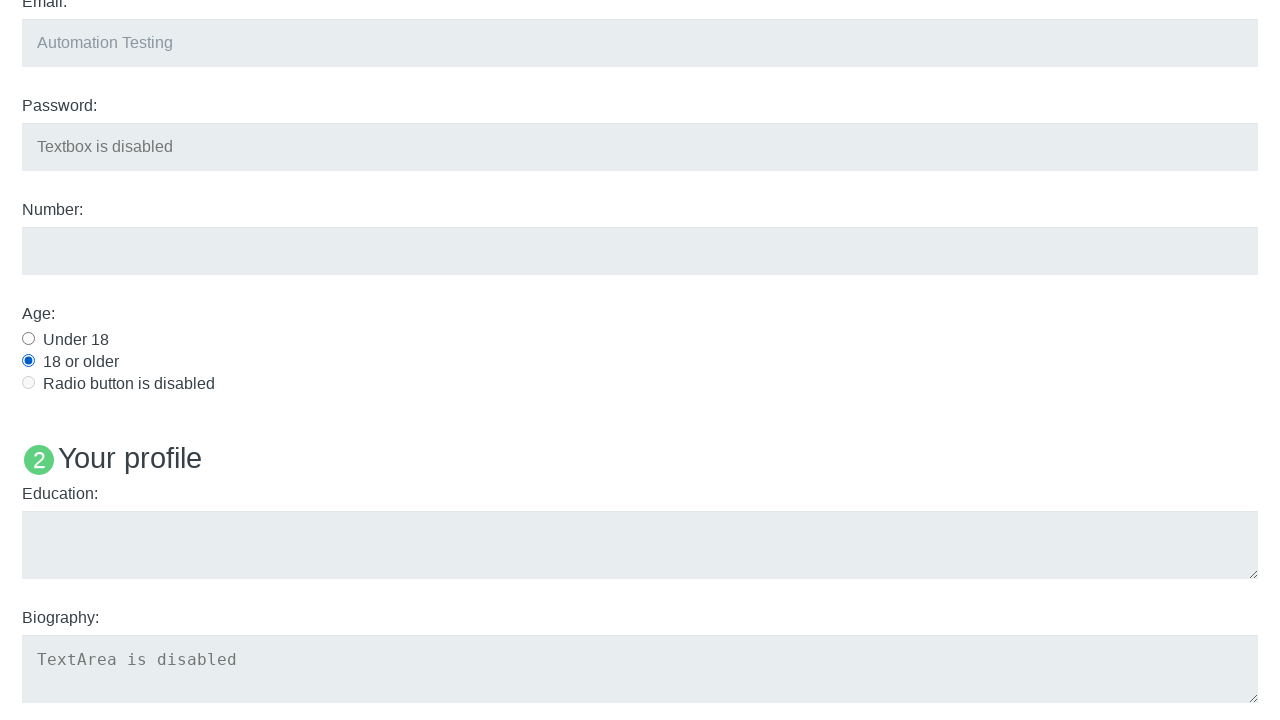

Filled education textarea with 'Automation Testing' on #edu
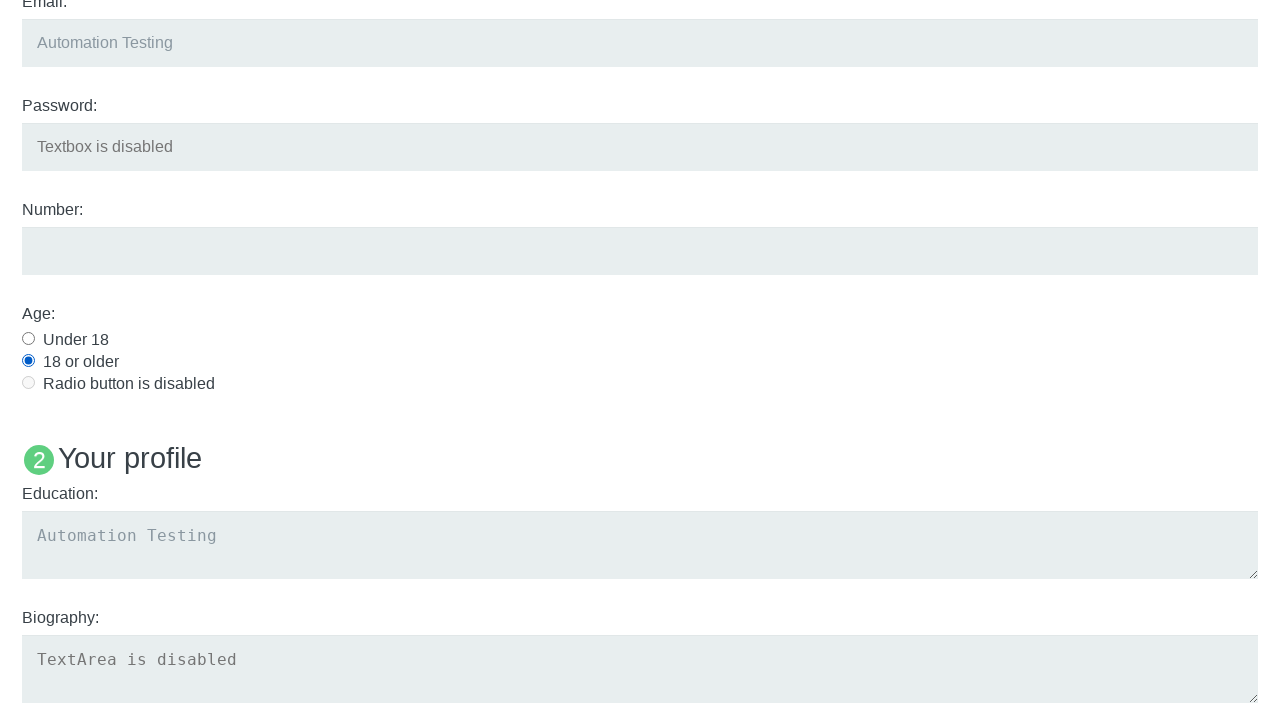

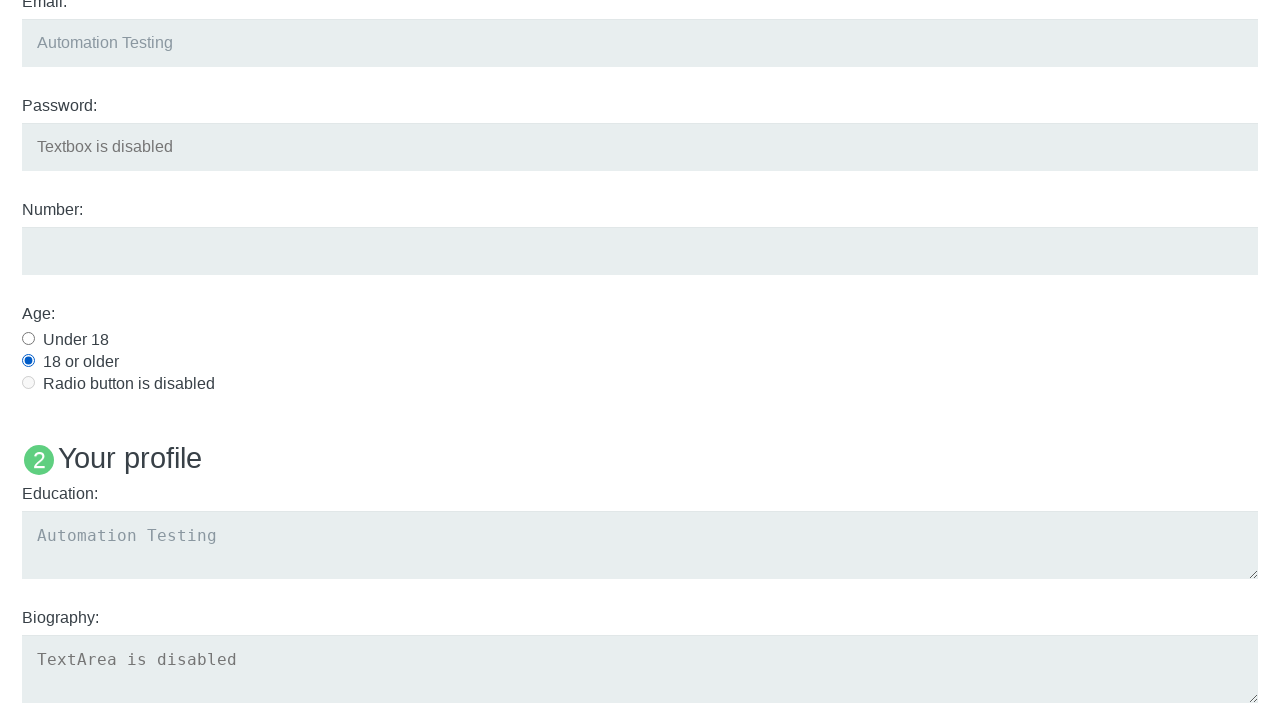